Tests a registration form by filling in first name, last name, and email fields, then submitting the form and verifying successful registration message

Starting URL: http://suninjuly.github.io/registration1.html

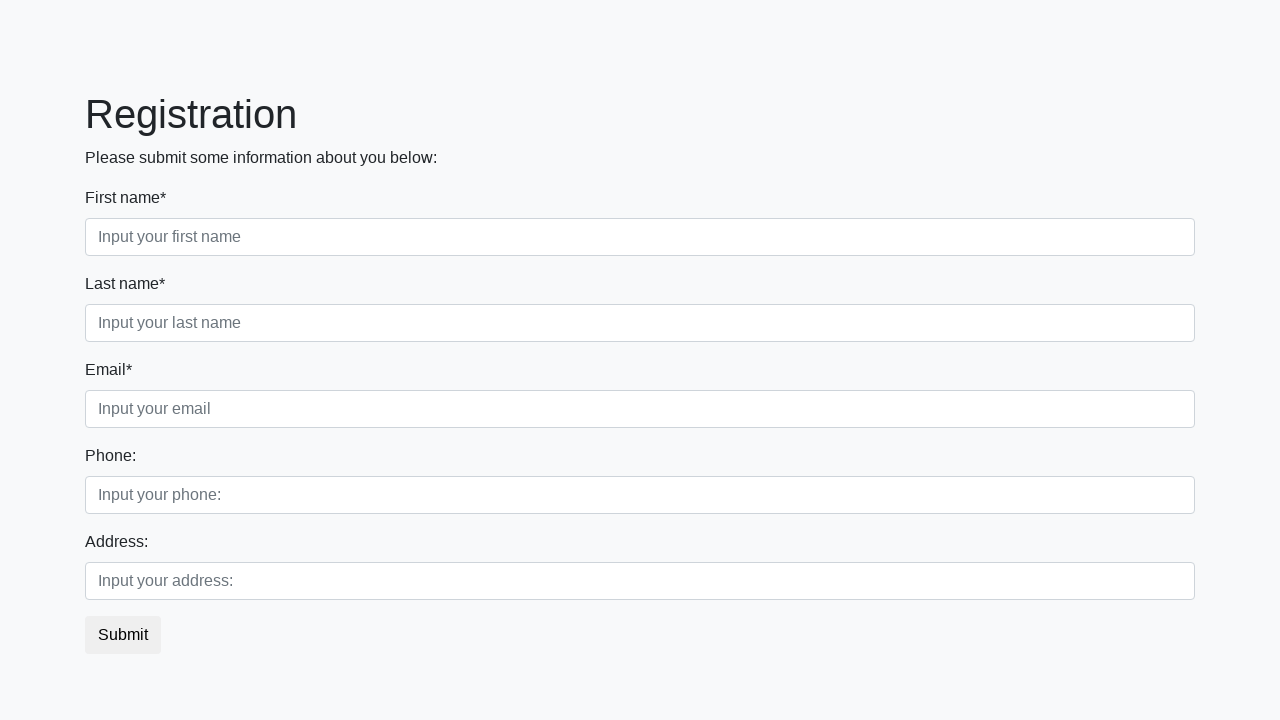

Filled first name field with 'Ivan' on .first_block .first
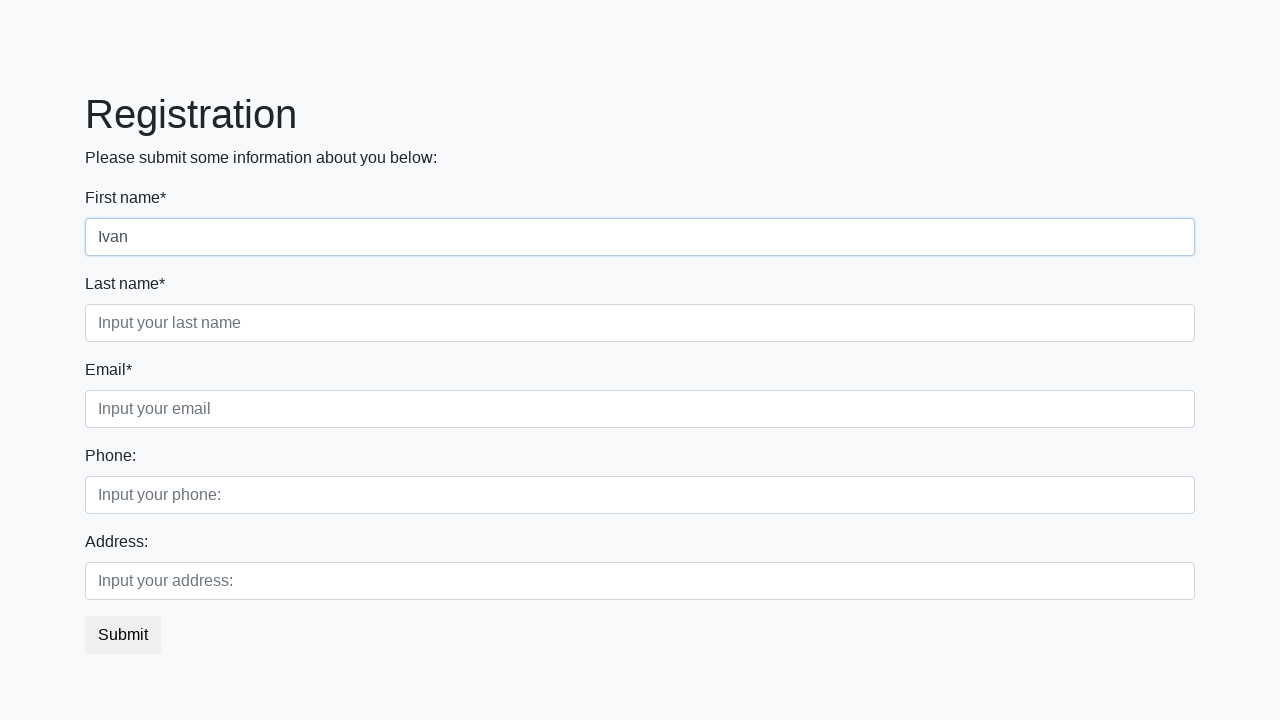

Filled last name field with 'Petrov' on .first_block .second
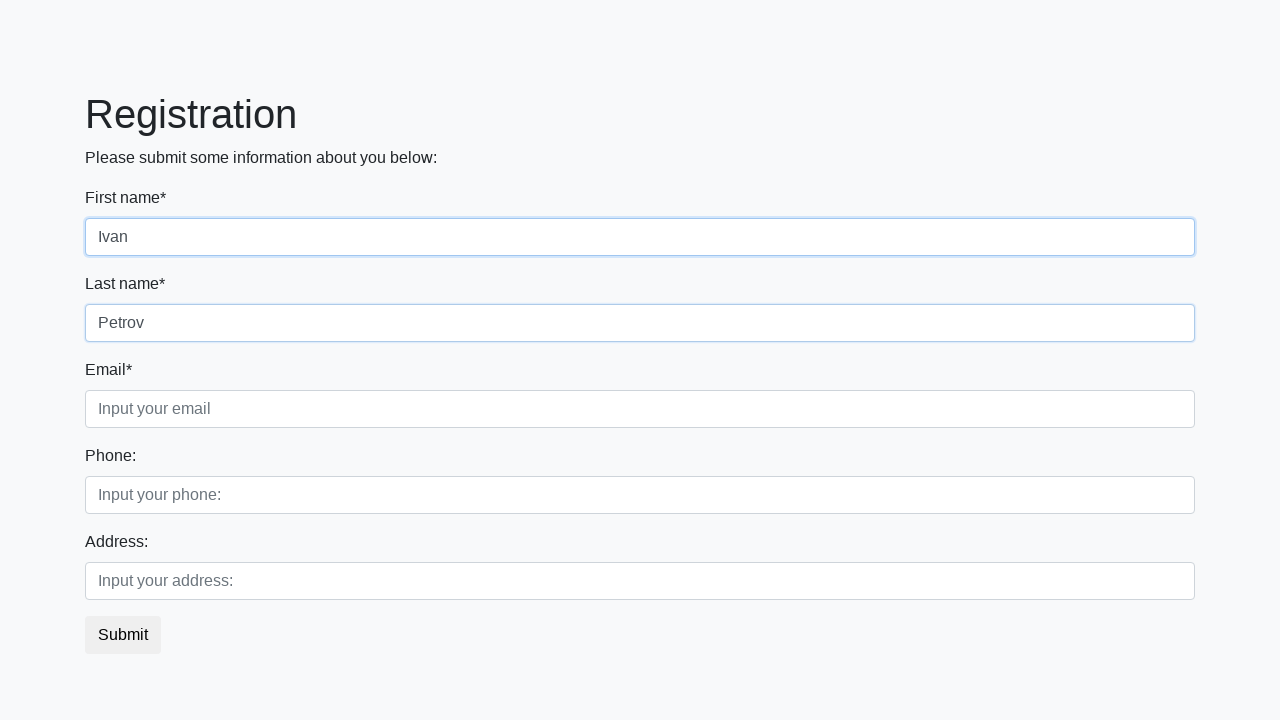

Filled email field with 'petrov@mail.ru' on .first_block .third
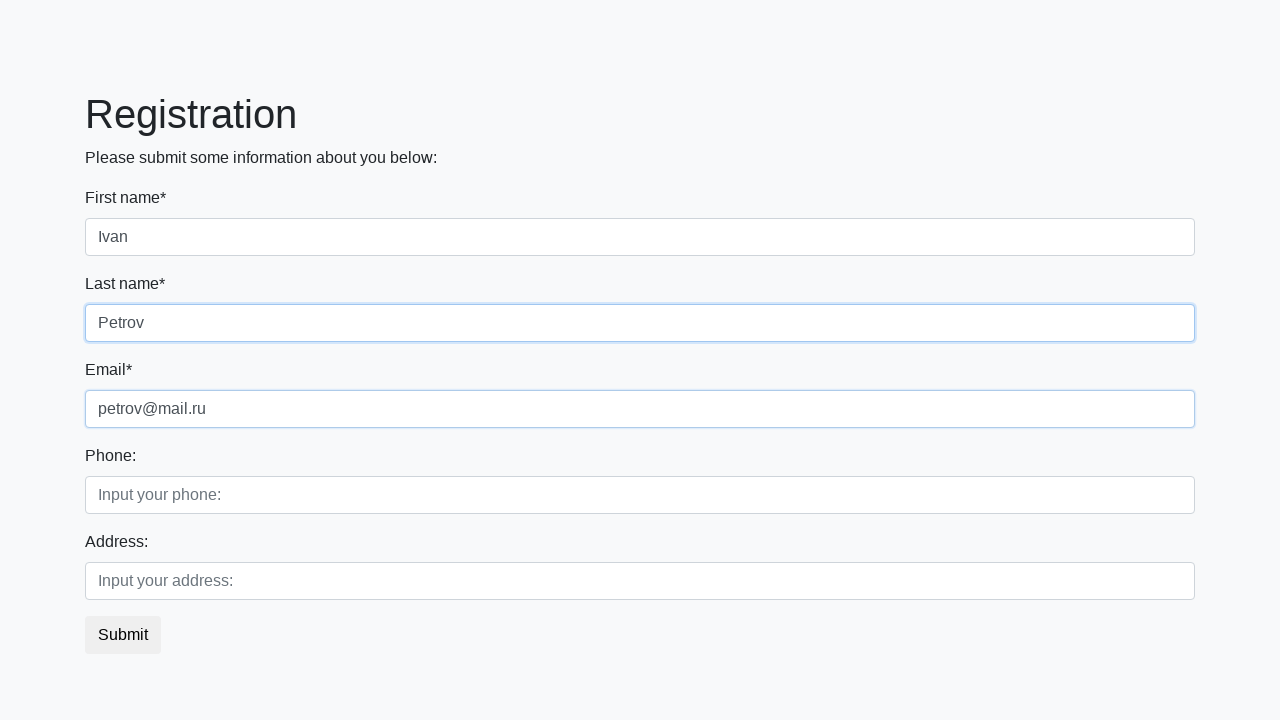

Clicked submit button at (123, 635) on .btn
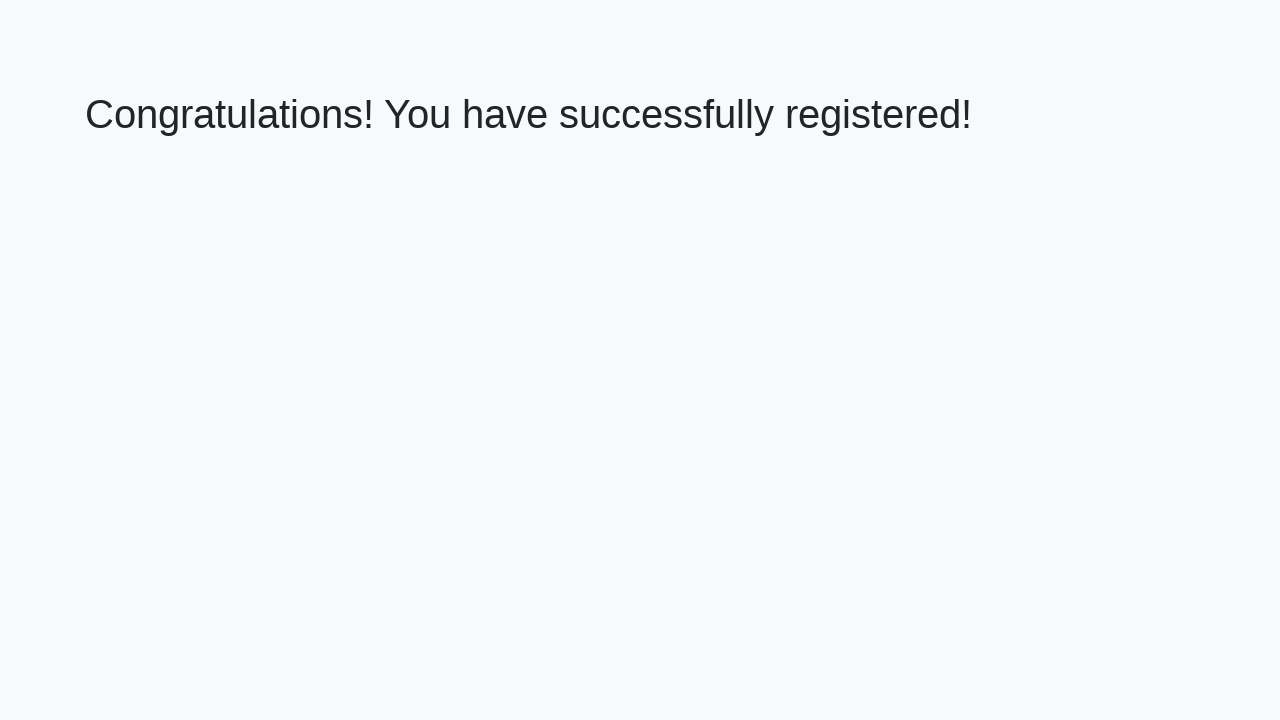

Success message header element loaded
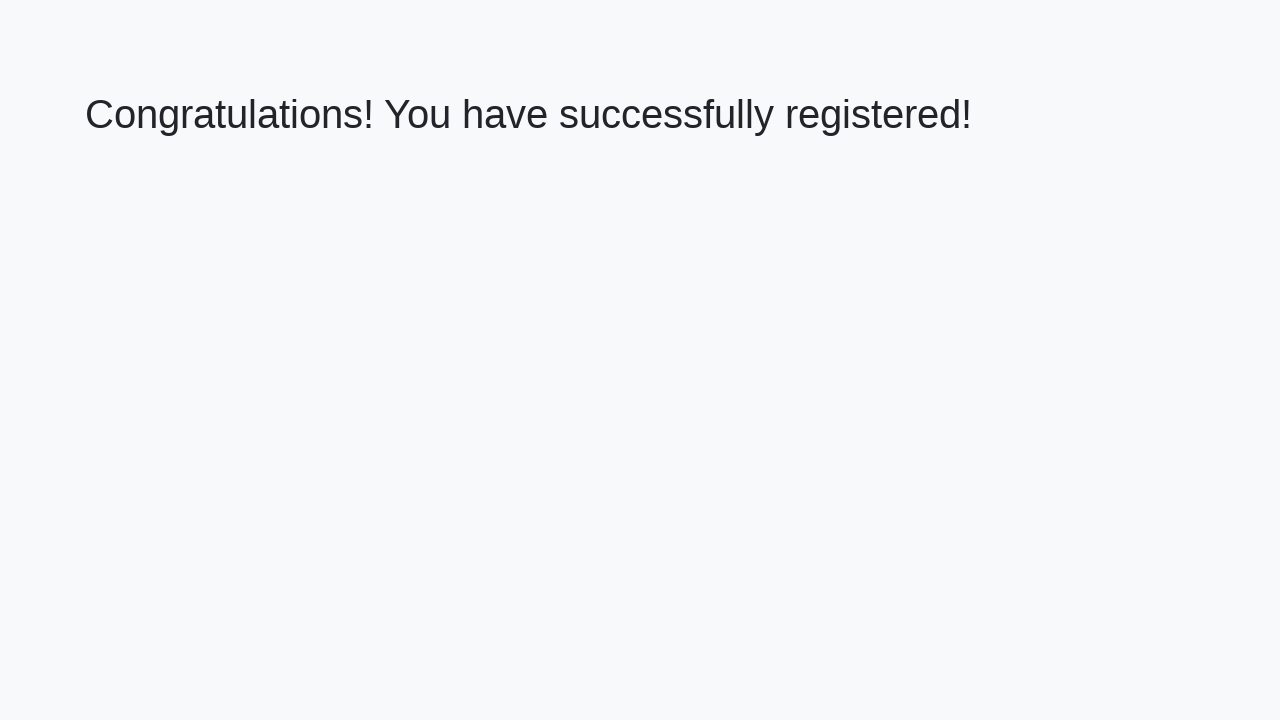

Extracted success message text
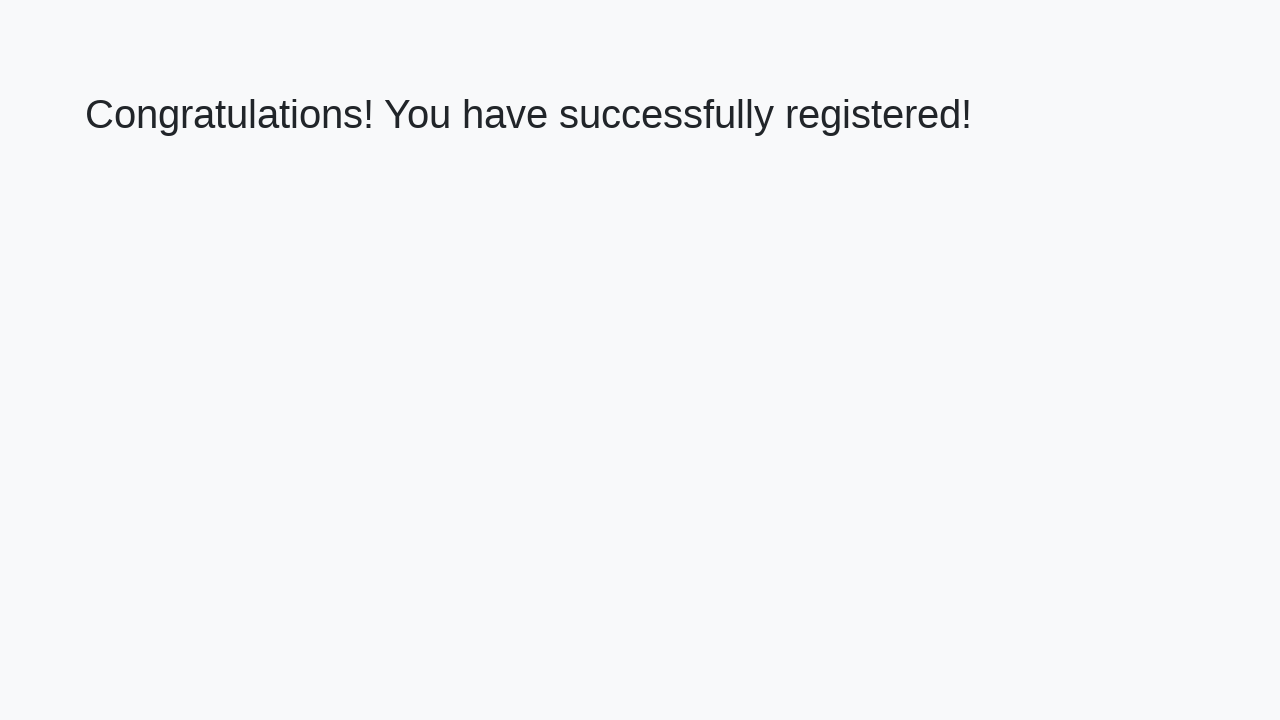

Verified registration success message
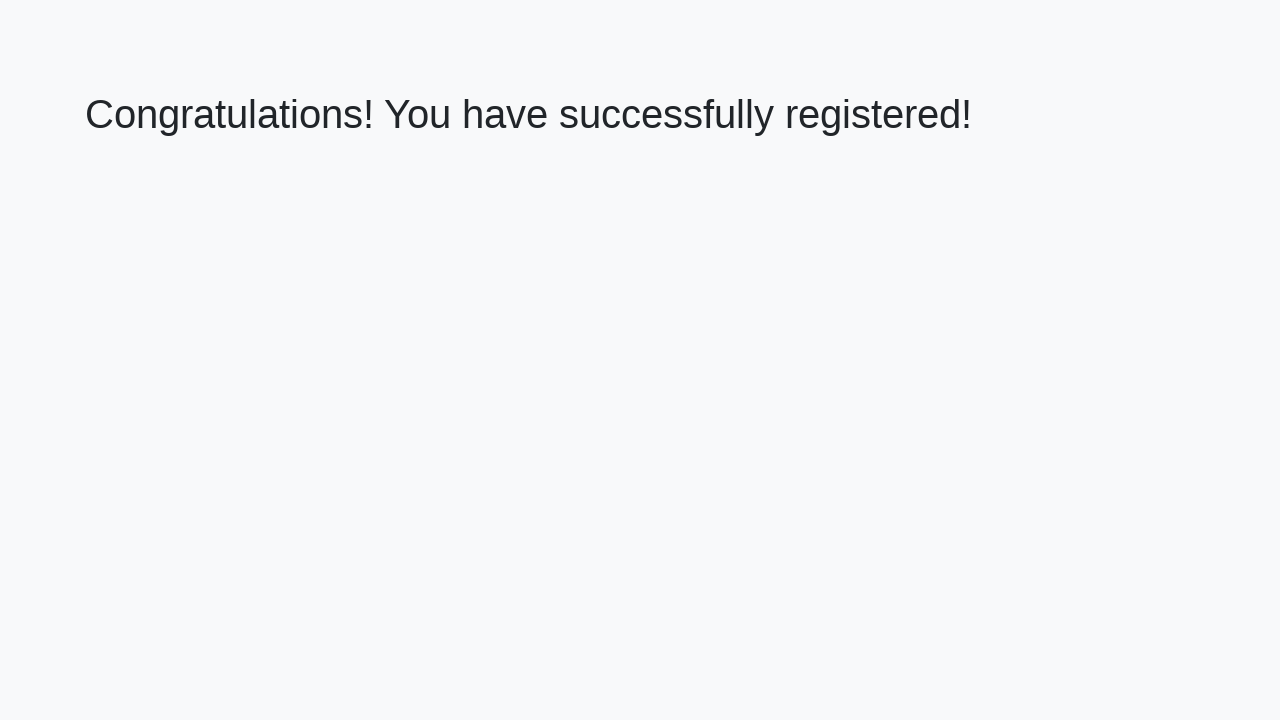

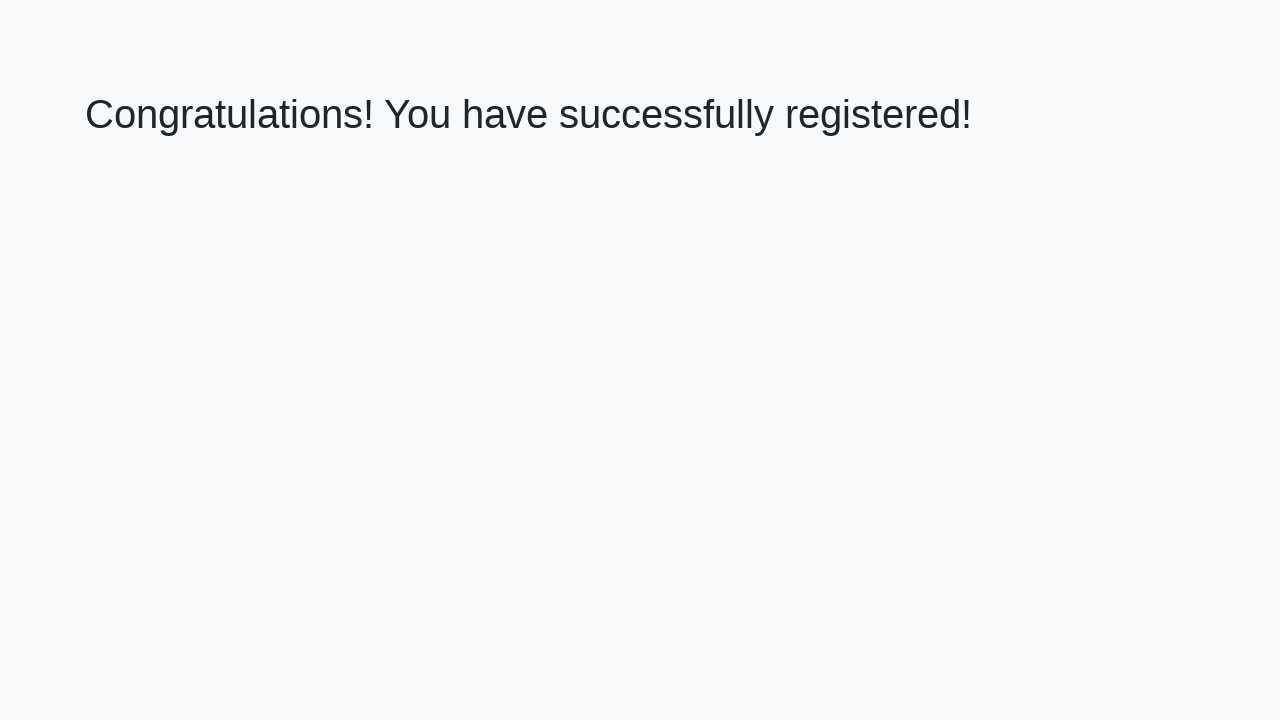